Tests drag and drop functionality on the jQuery UI demo page by dragging an element and dropping it onto a target droppable area within an iframe.

Starting URL: https://jqueryui.com/droppable/

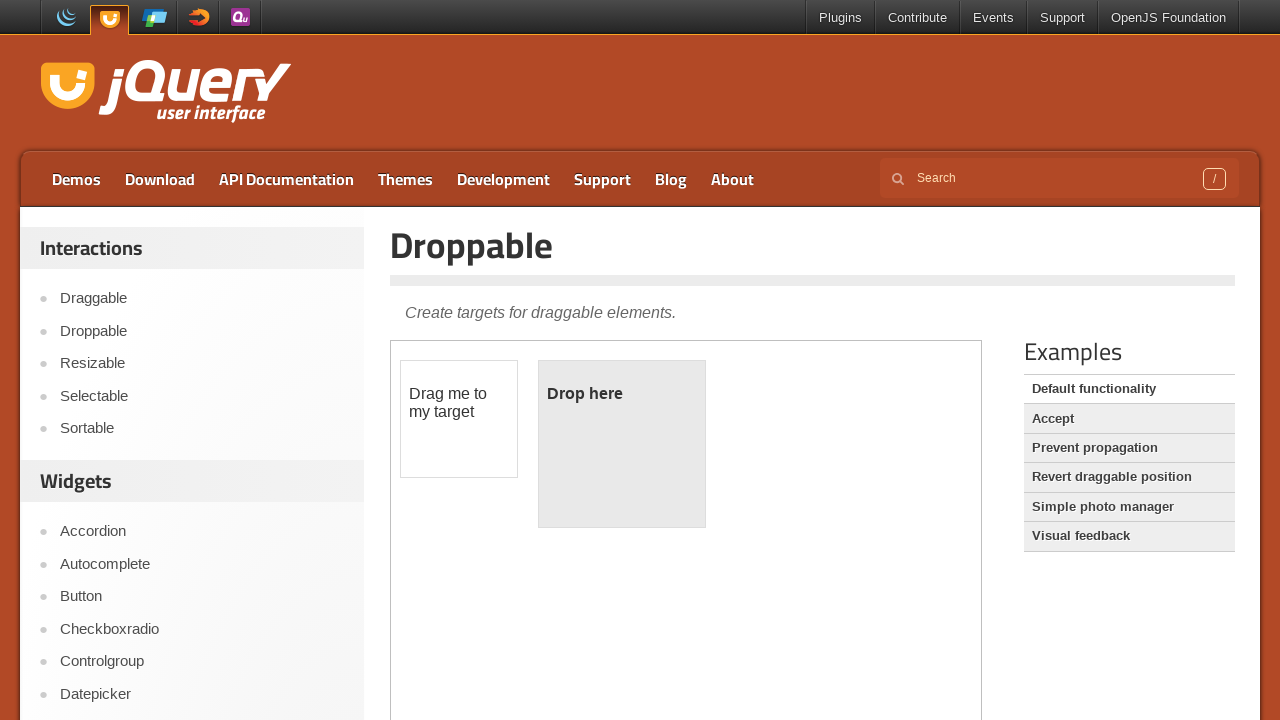

Navigated to jQuery UI droppable demo page
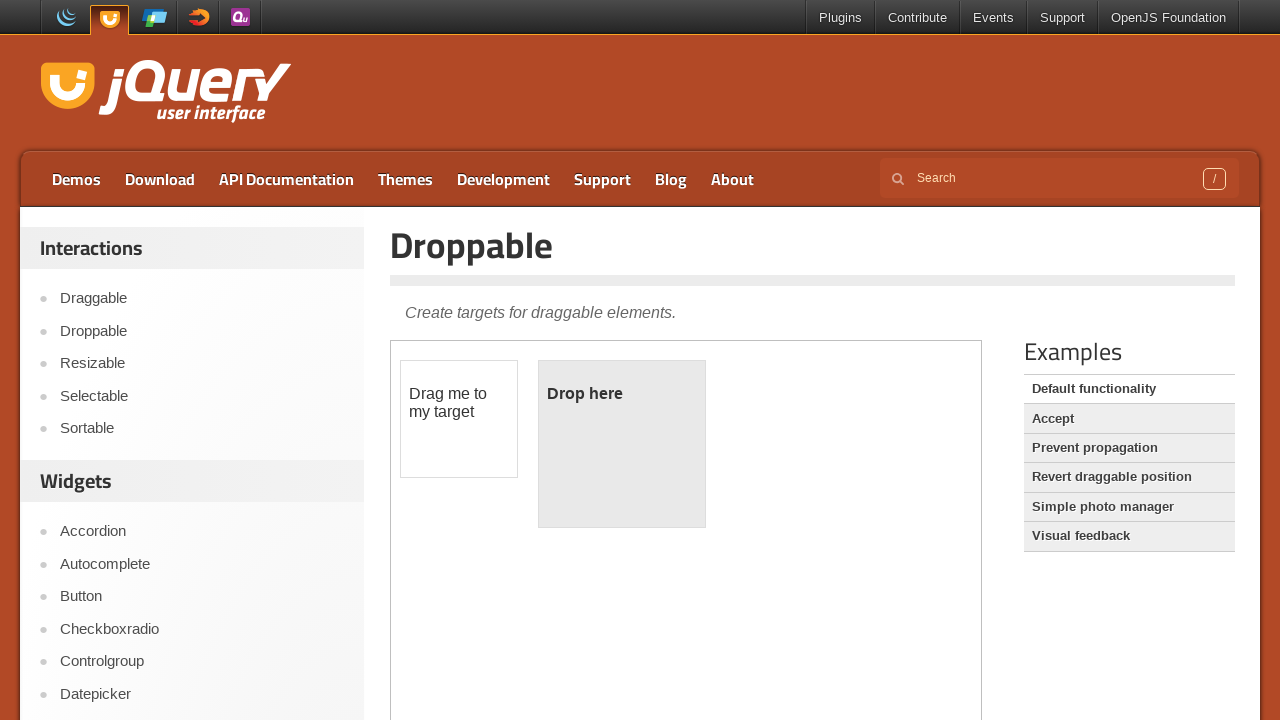

Located the demo iframe
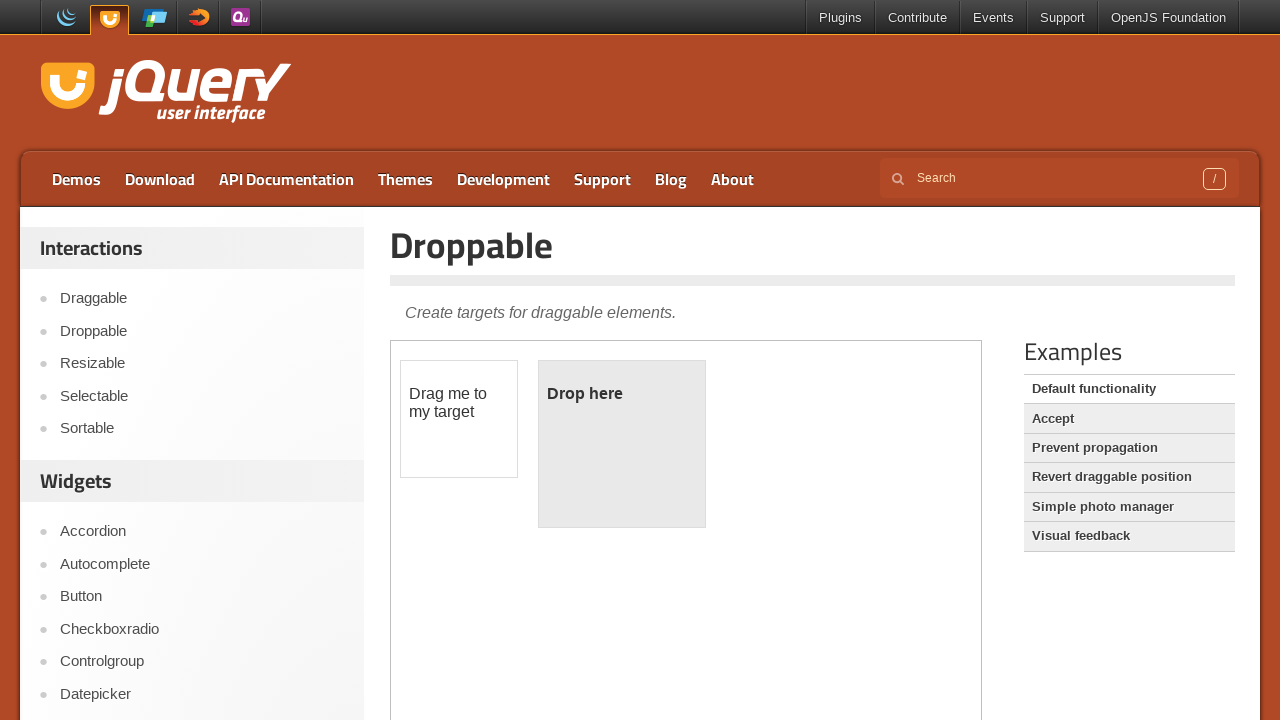

Located the draggable element
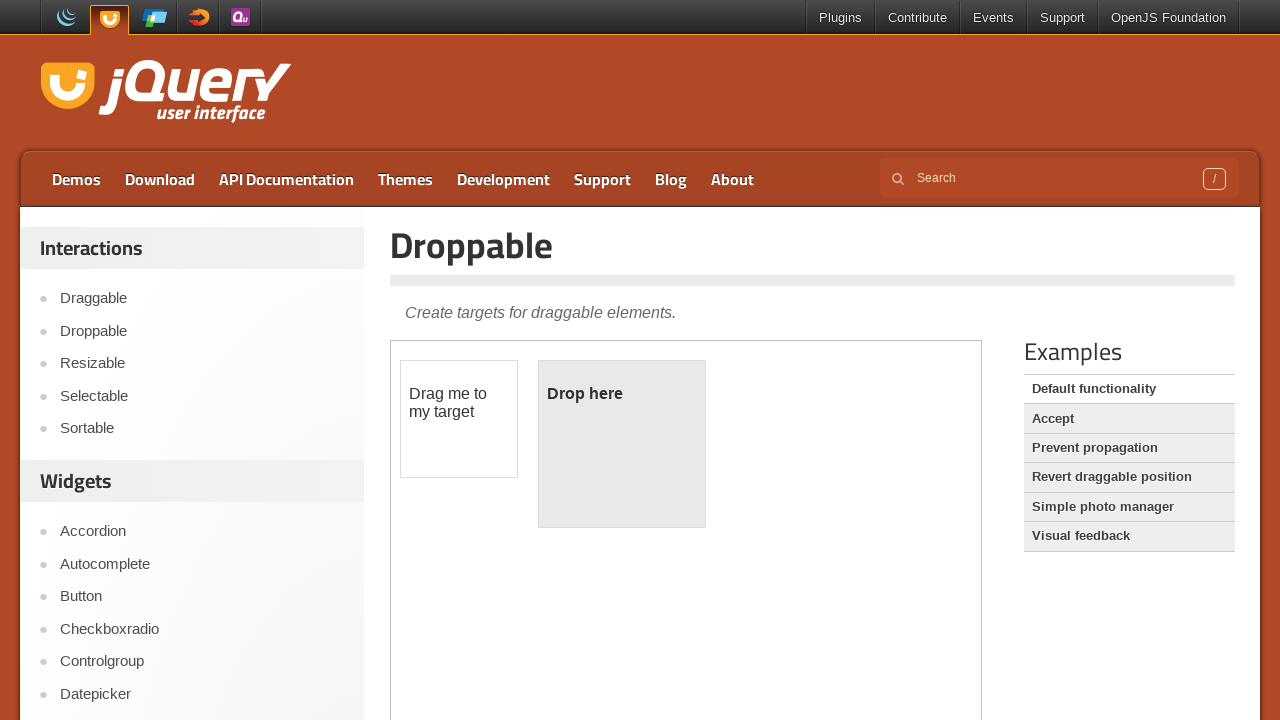

Located the droppable target element
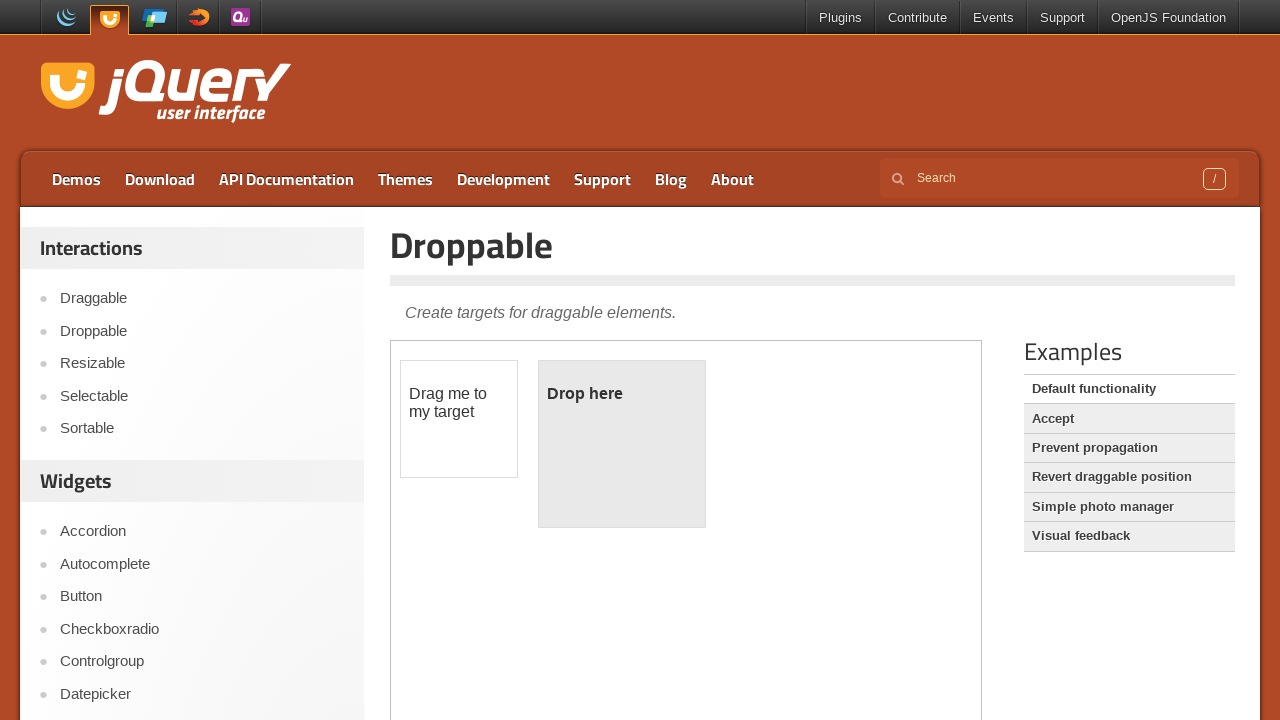

Dragged the draggable element and dropped it onto the droppable target at (622, 444)
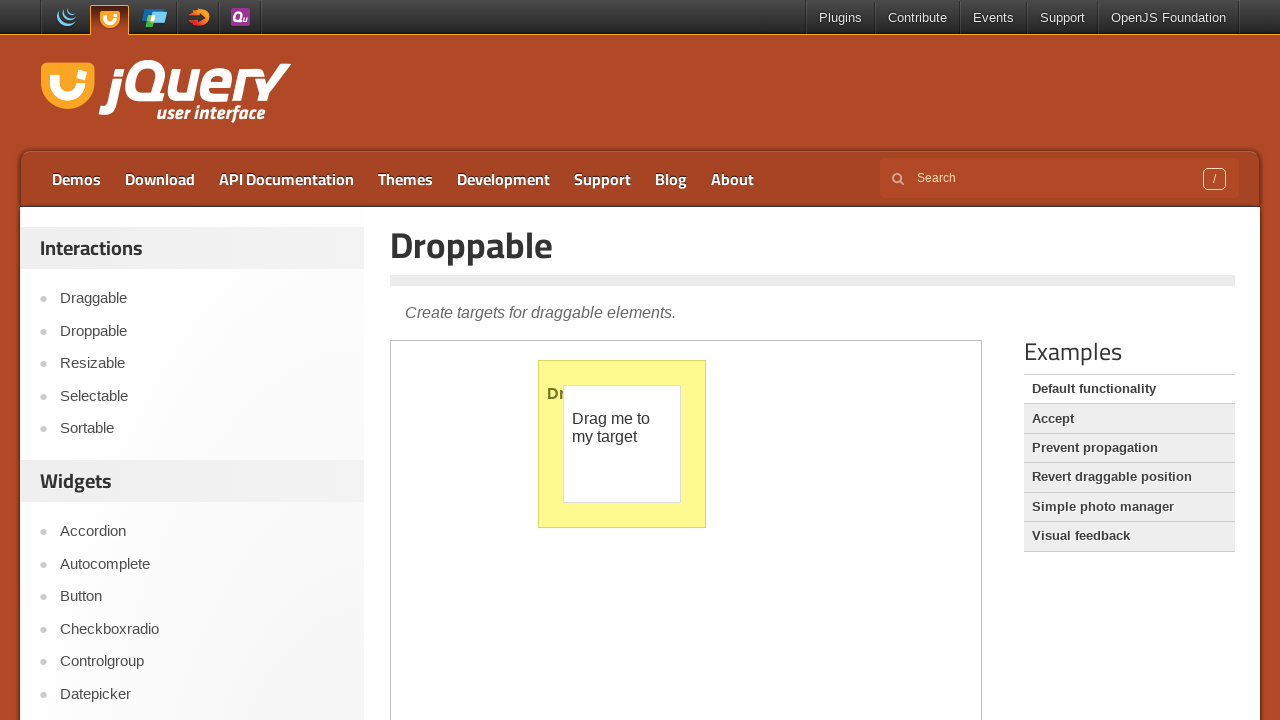

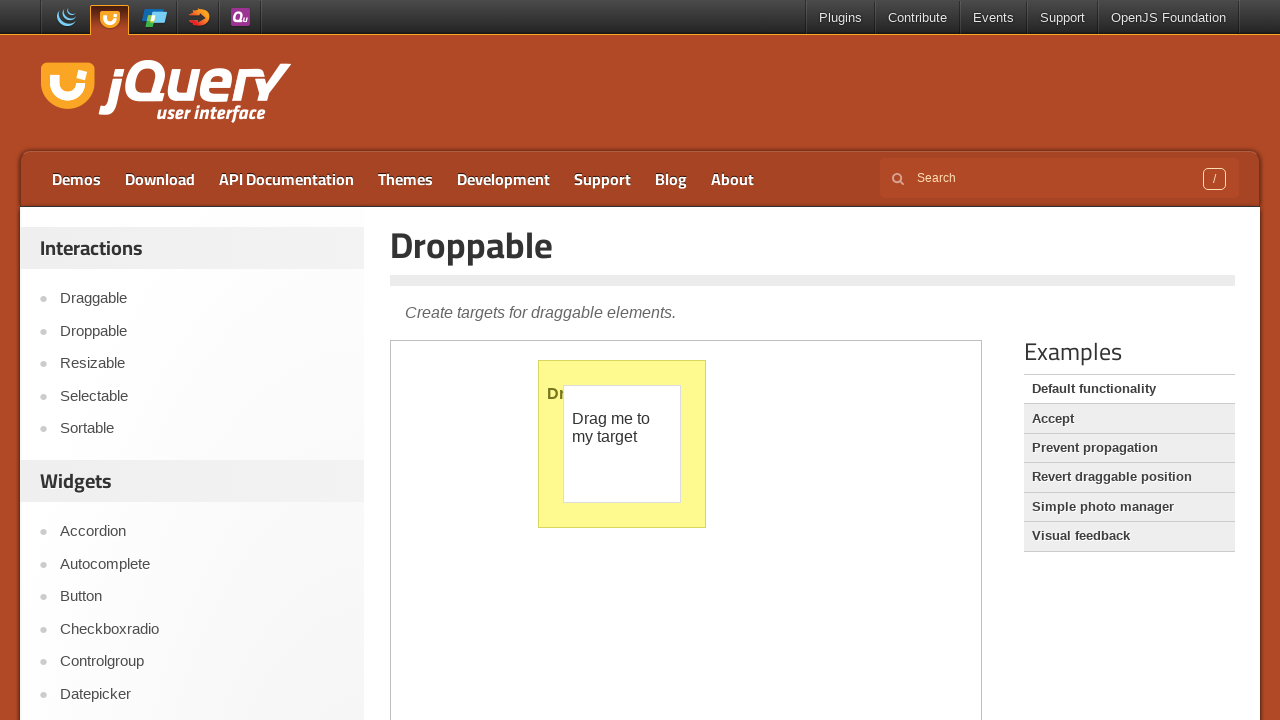